Tests a math problem form by reading a value from the page, calculating a mathematical formula (log of absolute value of 12*sin(x)), filling in the answer, checking two checkboxes, and submitting the form.

Starting URL: http://suninjuly.github.io/math.html

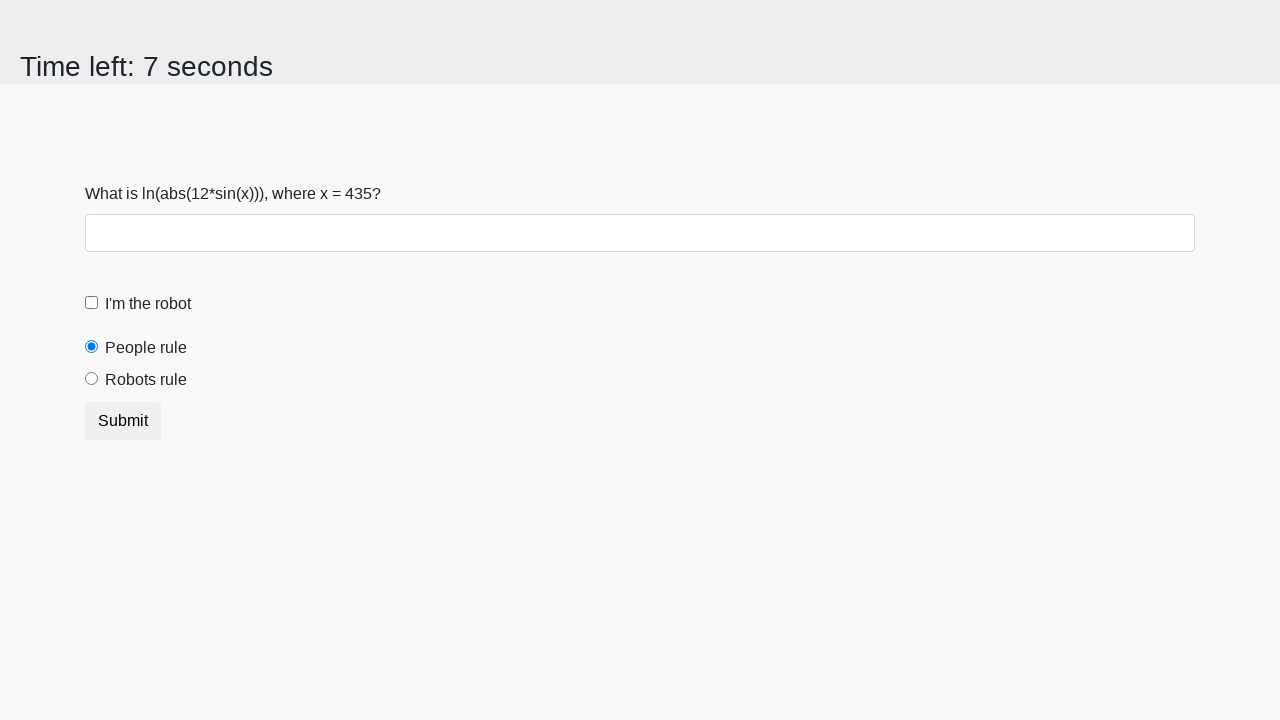

Retrieved x value from page element
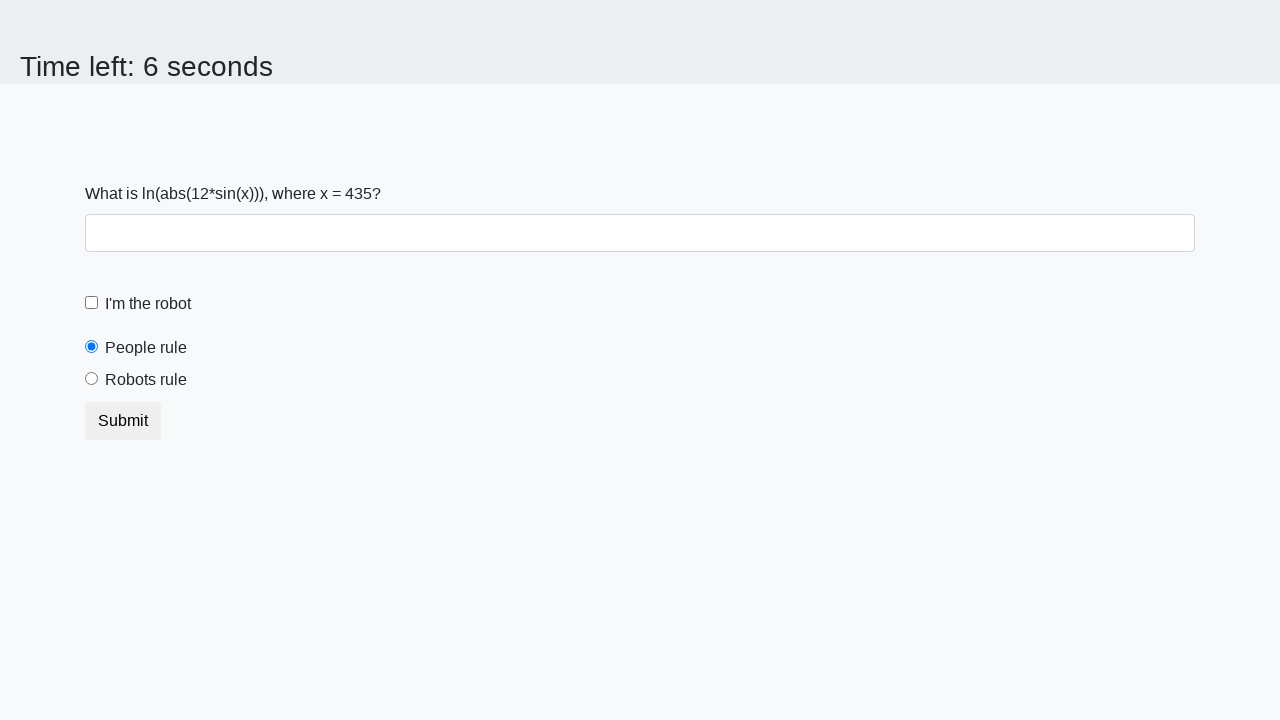

Calculated answer using formula log(abs(12*sin(x))): 2.4787799005551987
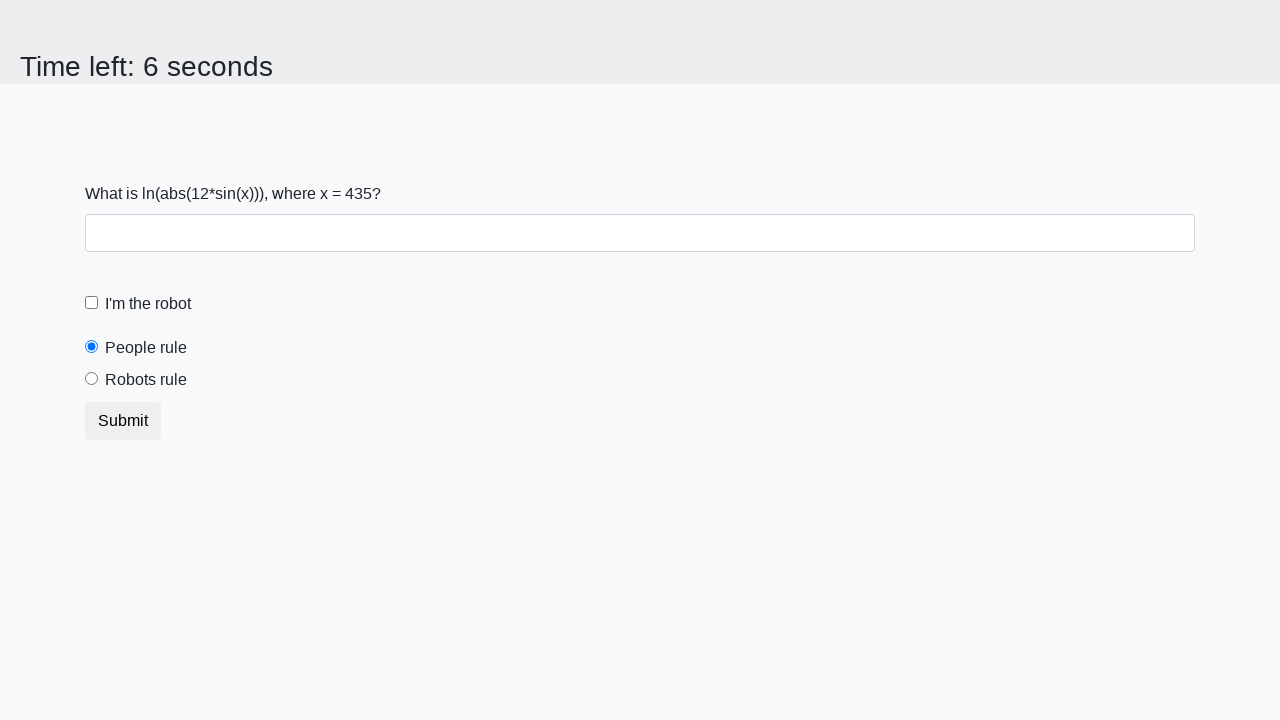

Filled answer field with calculated value on #answer
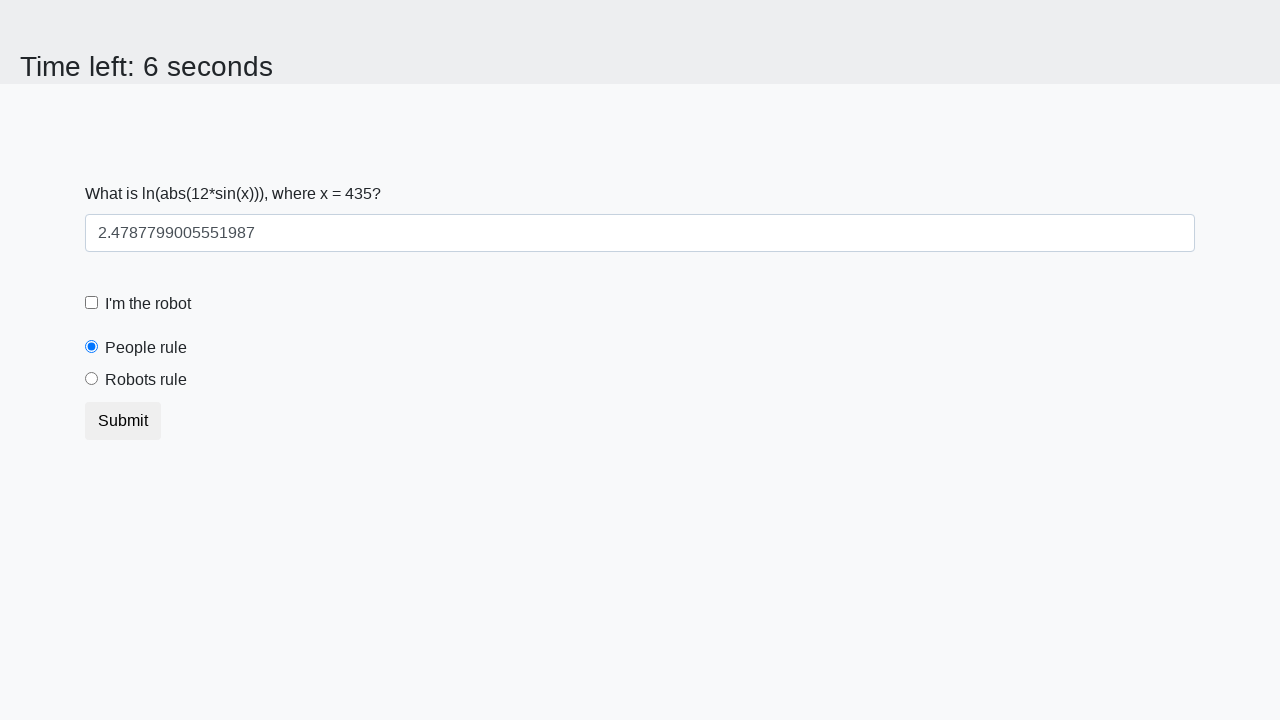

Checked the robot checkbox at (148, 304) on label[for='robotCheckbox']
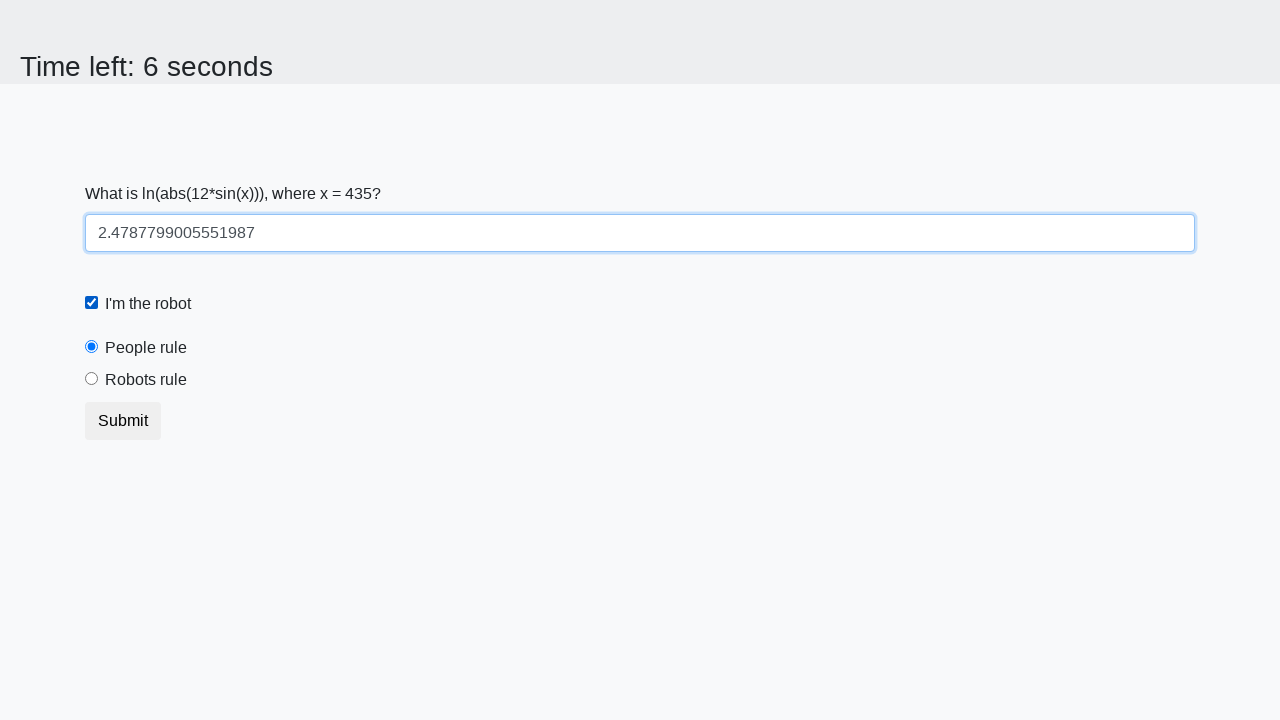

Selected the robots rule radio button at (146, 380) on label[for='robotsRule']
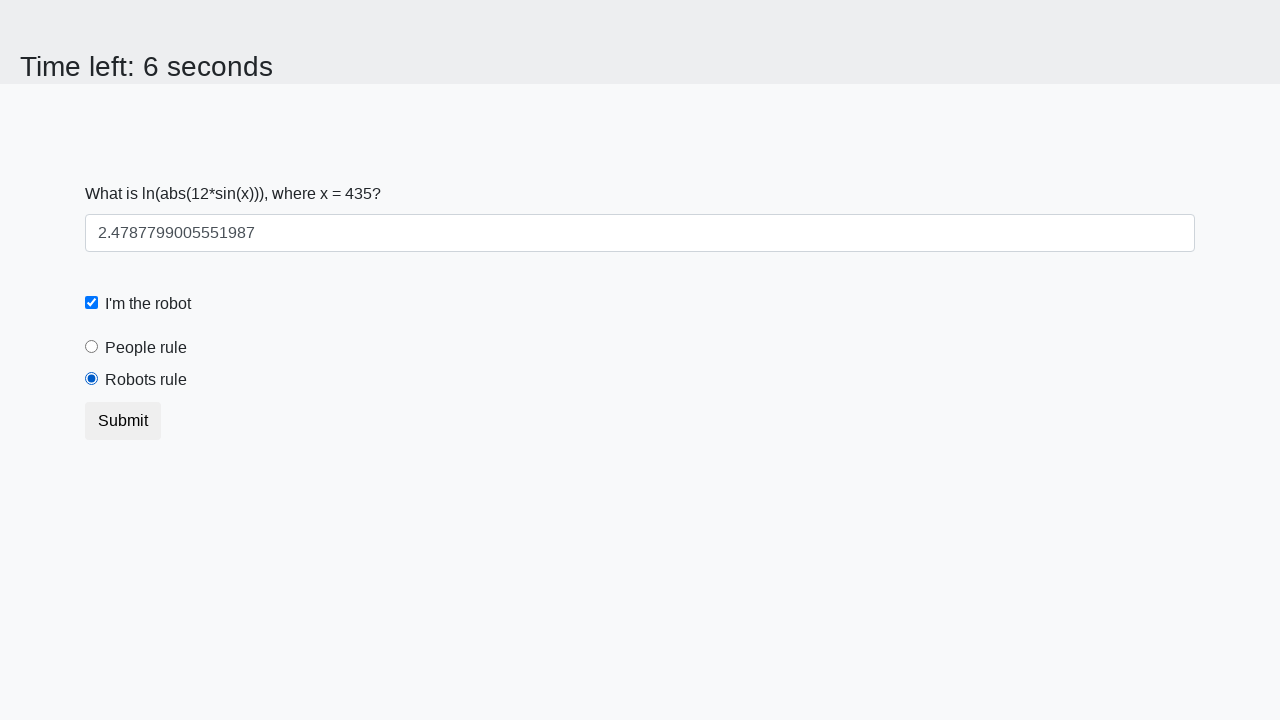

Clicked submit button to submit the form at (123, 421) on button
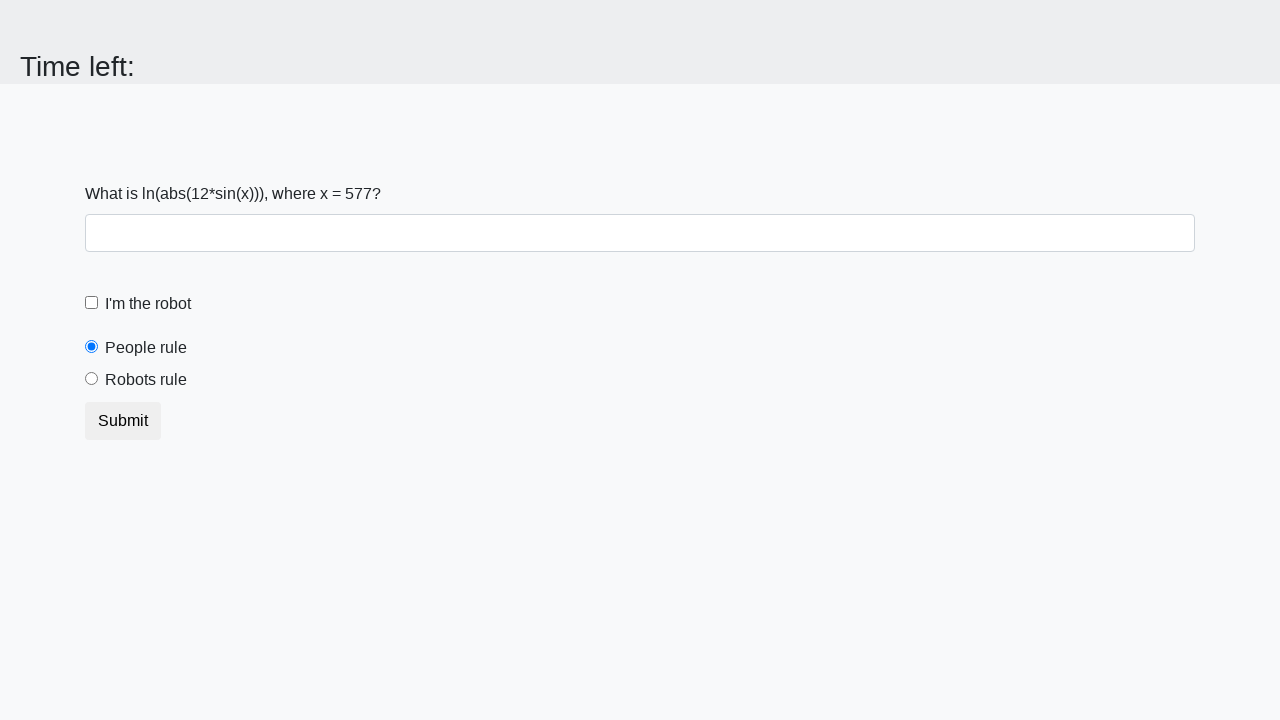

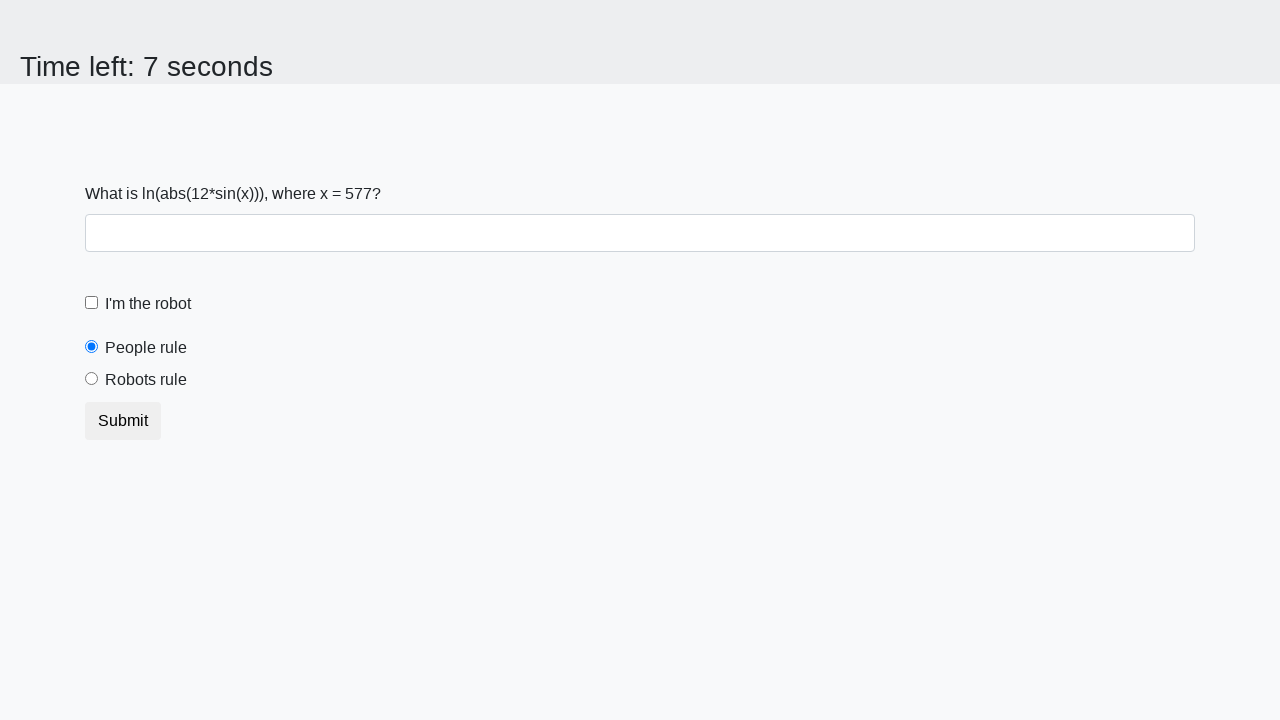